Tests page scrolling functionality by scrolling to the bottom of the page and then back to the top

Starting URL: https://www.flipkart.com/

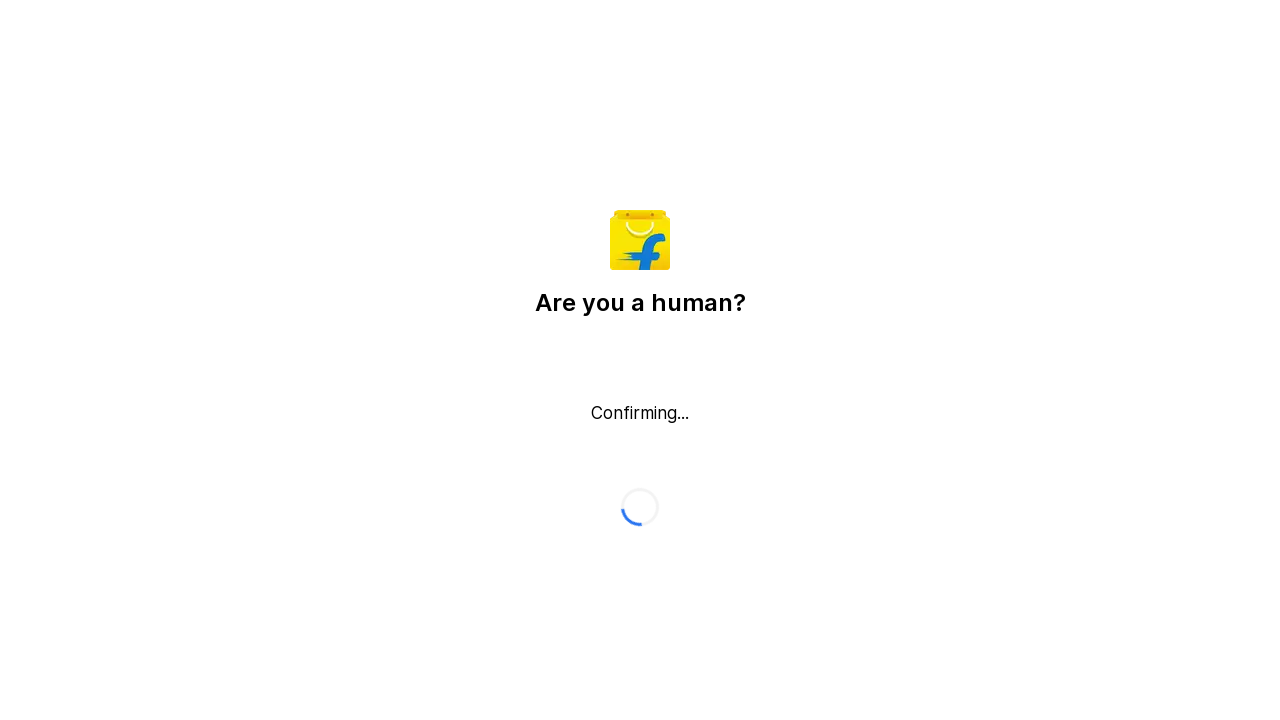

Scrolled to bottom of page
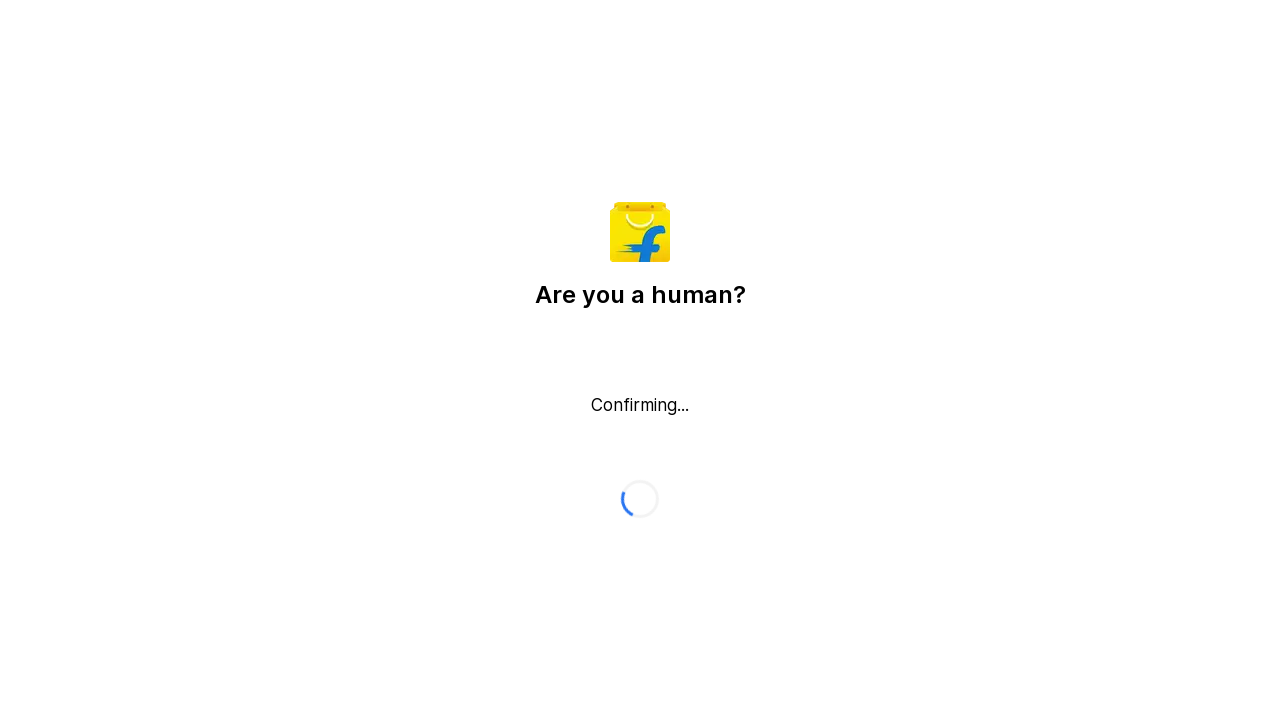

Waited 1 second
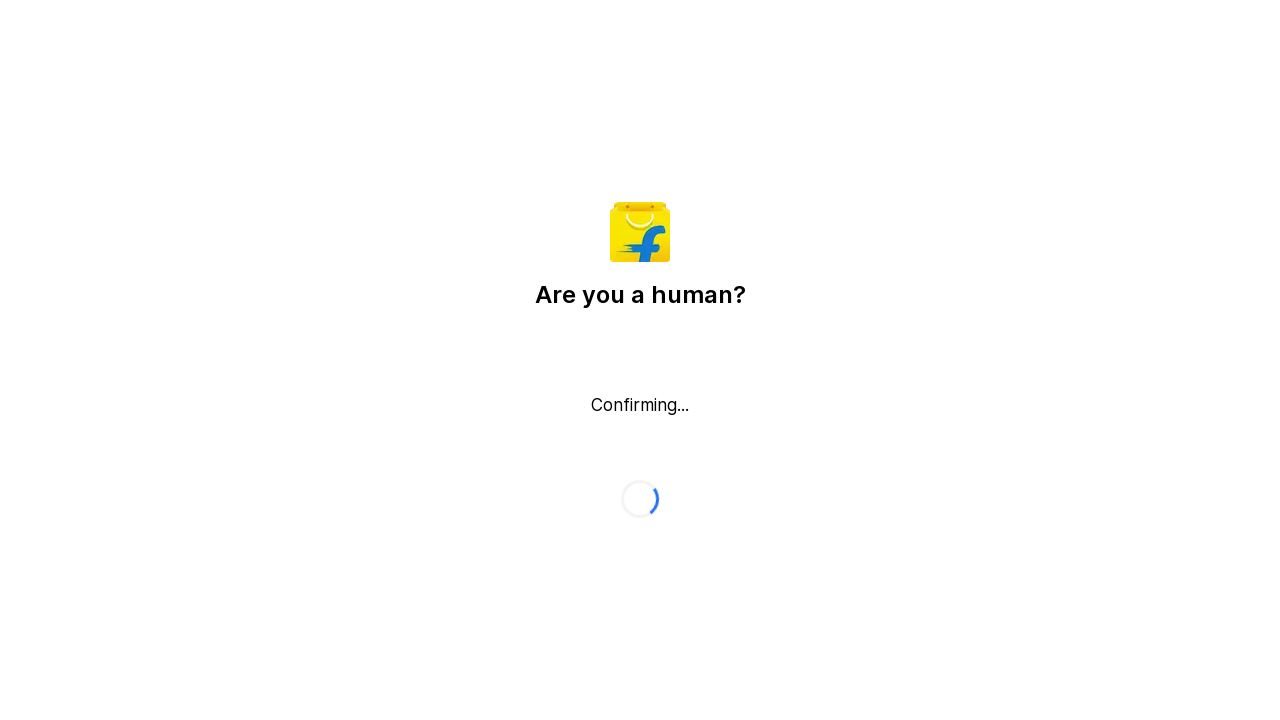

Scrolled back to top of page
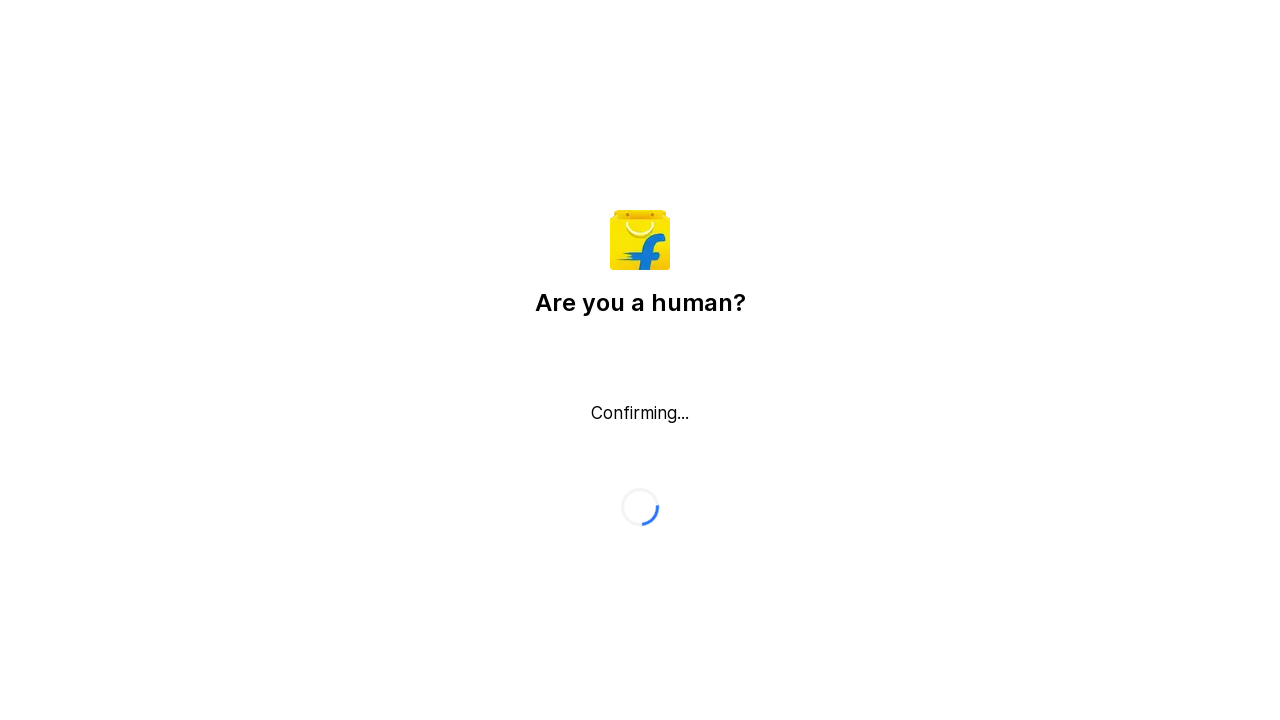

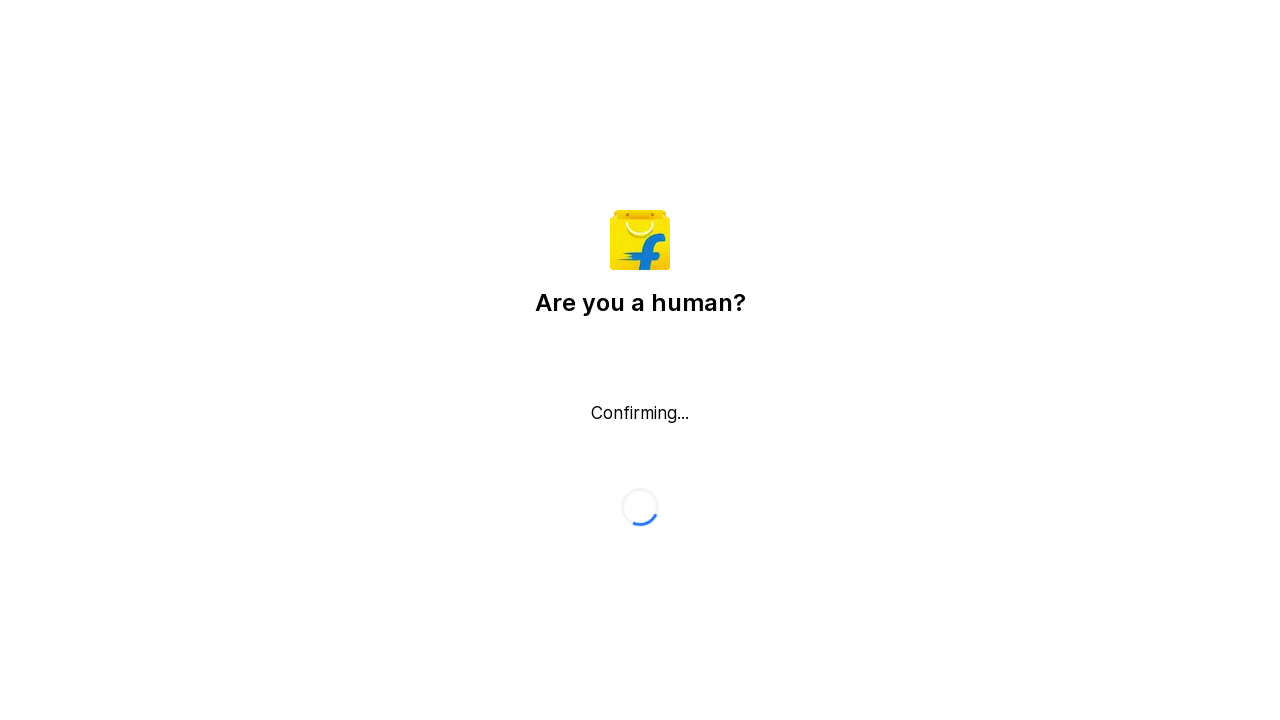